Tests selecting a specific radio button from Exercise options based on its value

Starting URL: https://automationfc.github.io/multiple-fields

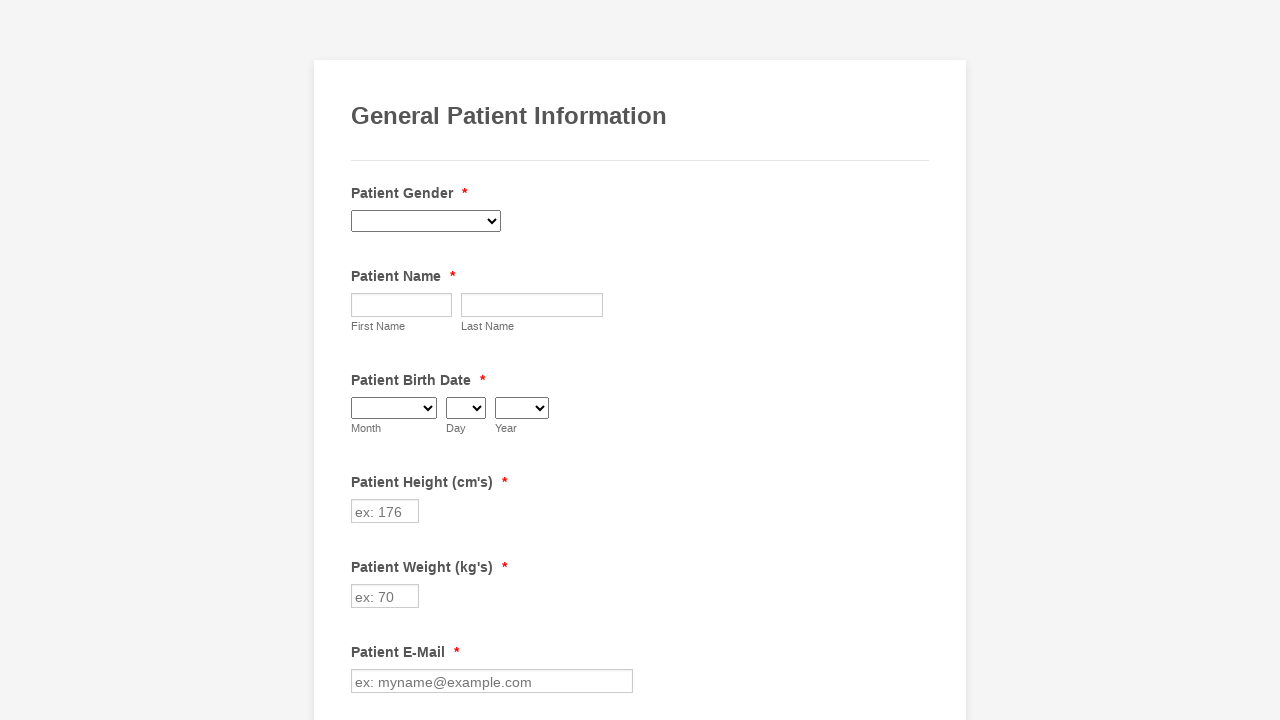

Navigated to https://automationfc.github.io/multiple-fields
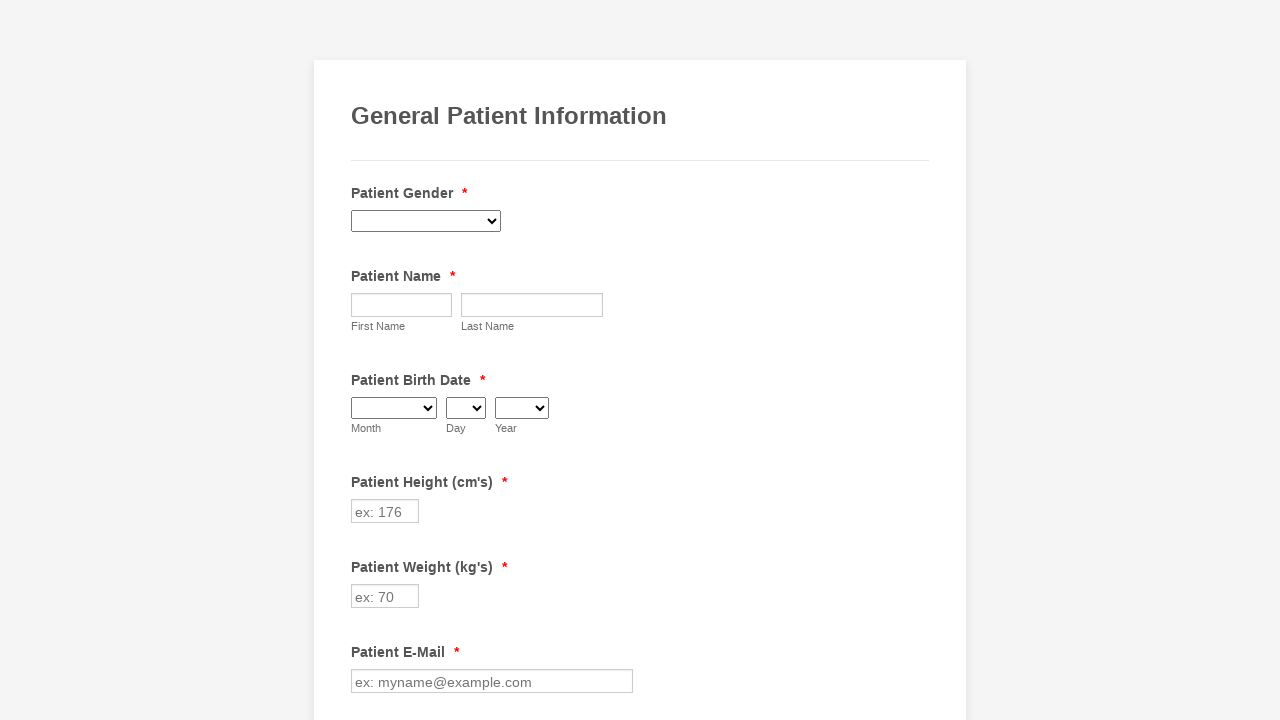

Retrieved all Exercise radio button elements
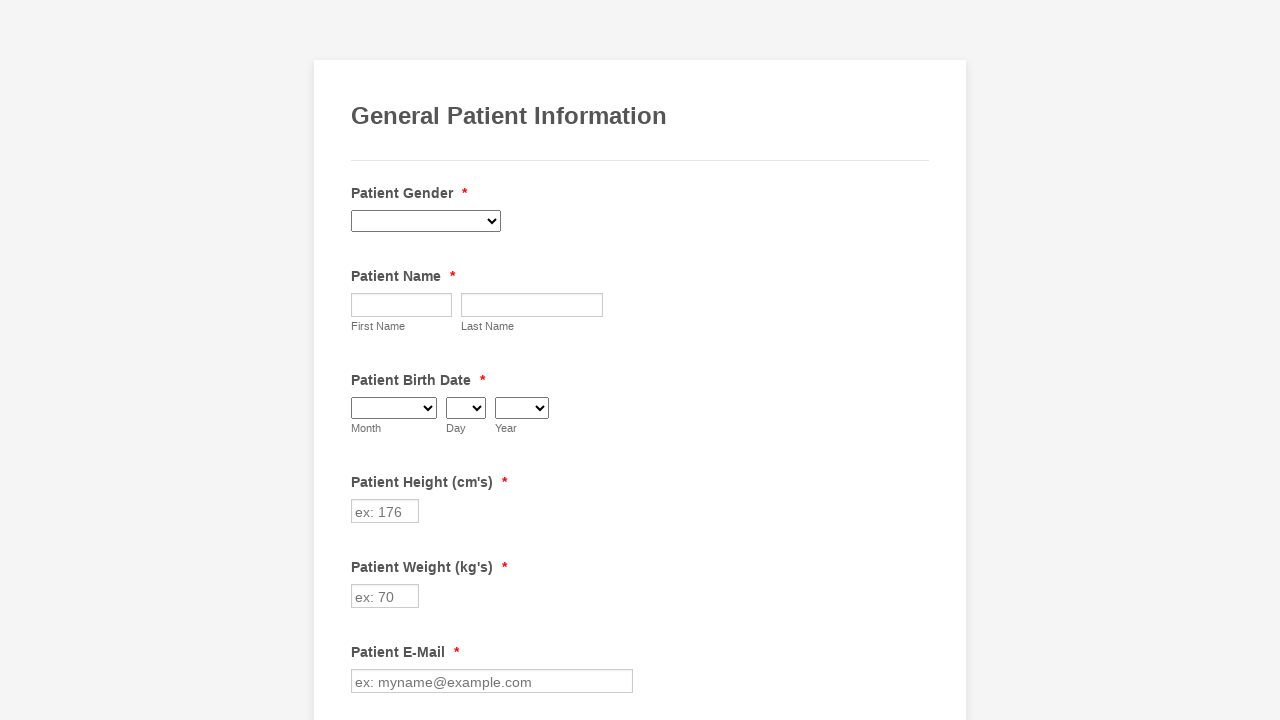

Clicked the '5+ days' Exercise radio button at (362, 361) on xpath=//label[contains(text(),'Exercise')]/following-sibling::div//input[@type='
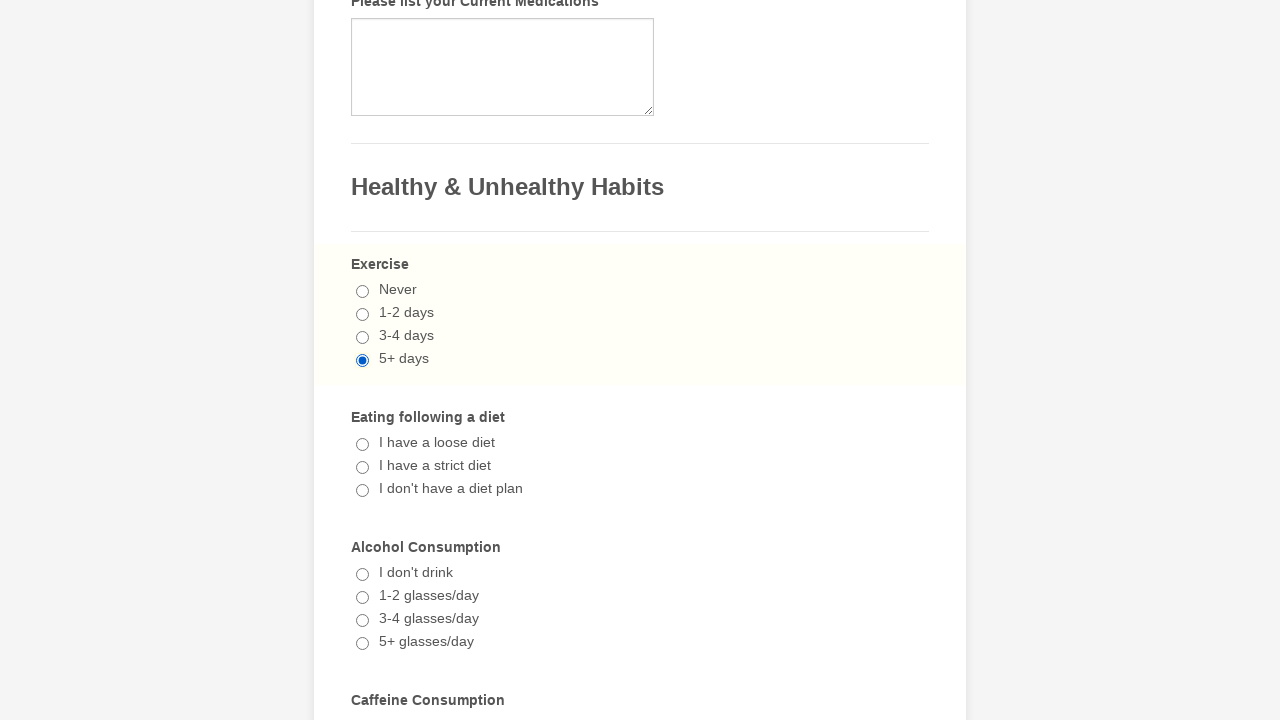

Verified that '5+ days' Exercise radio button is selected
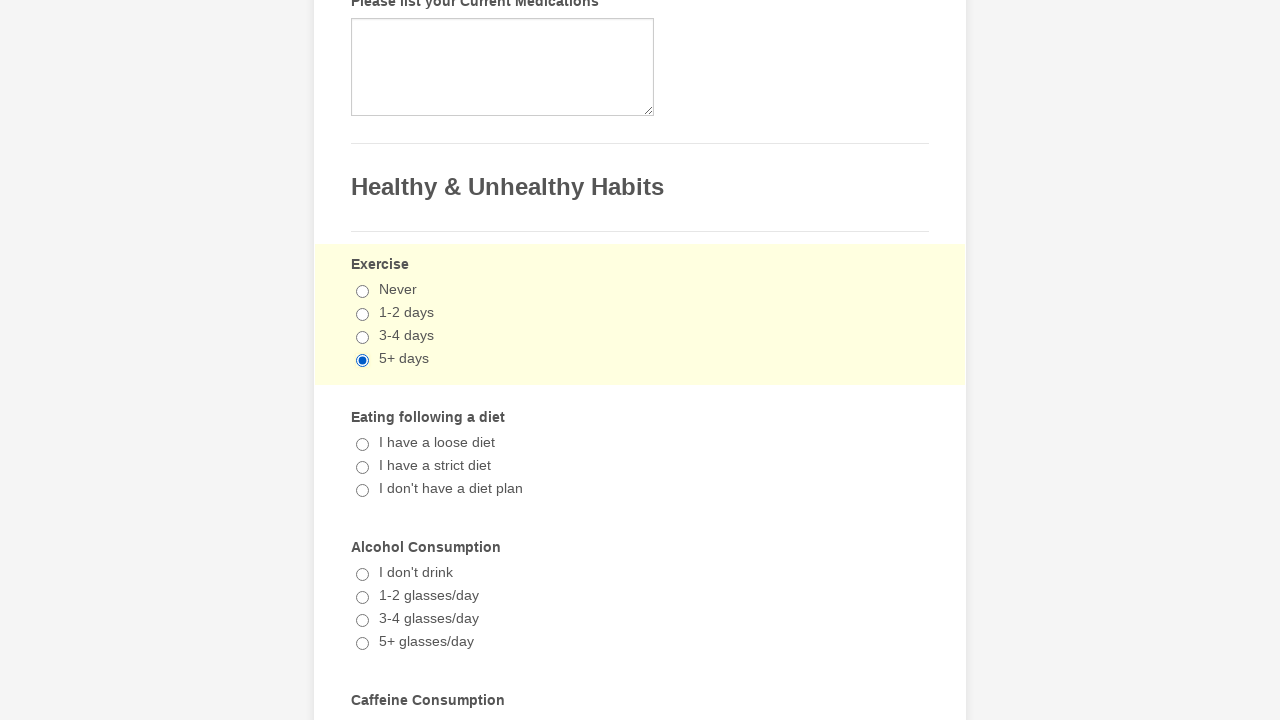

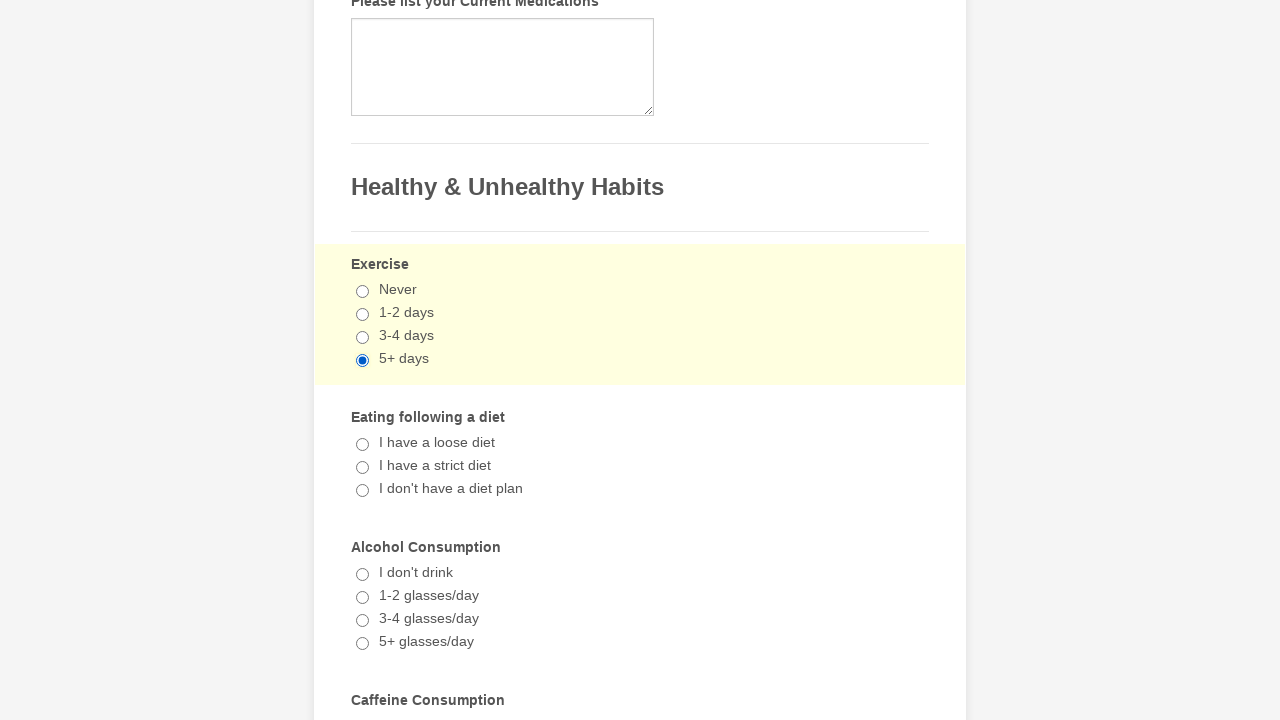